Tests dropdown selection by navigating to interactions page, clicking the dropdown, and selecting the "Opel" option

Starting URL: https://ultimateqa.com/automation

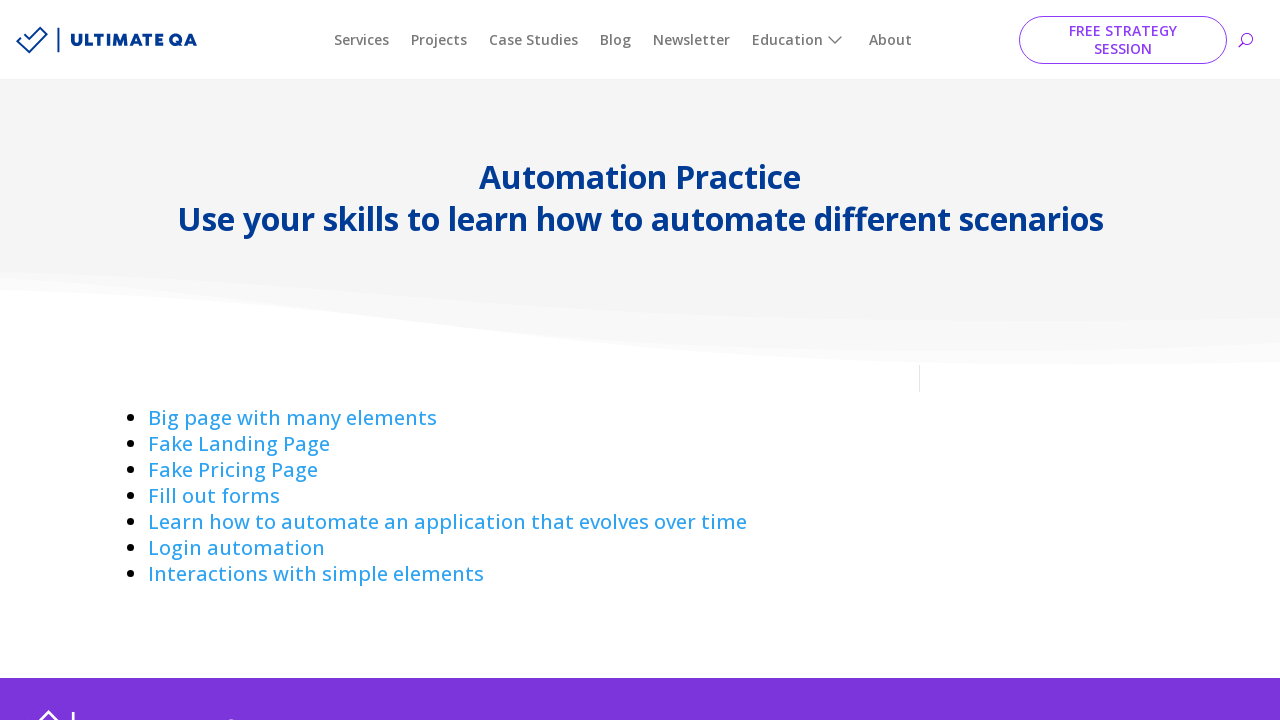

Clicked on 'Interactions with simple elements' link at (316, 574) on text=Interactions with simple elements
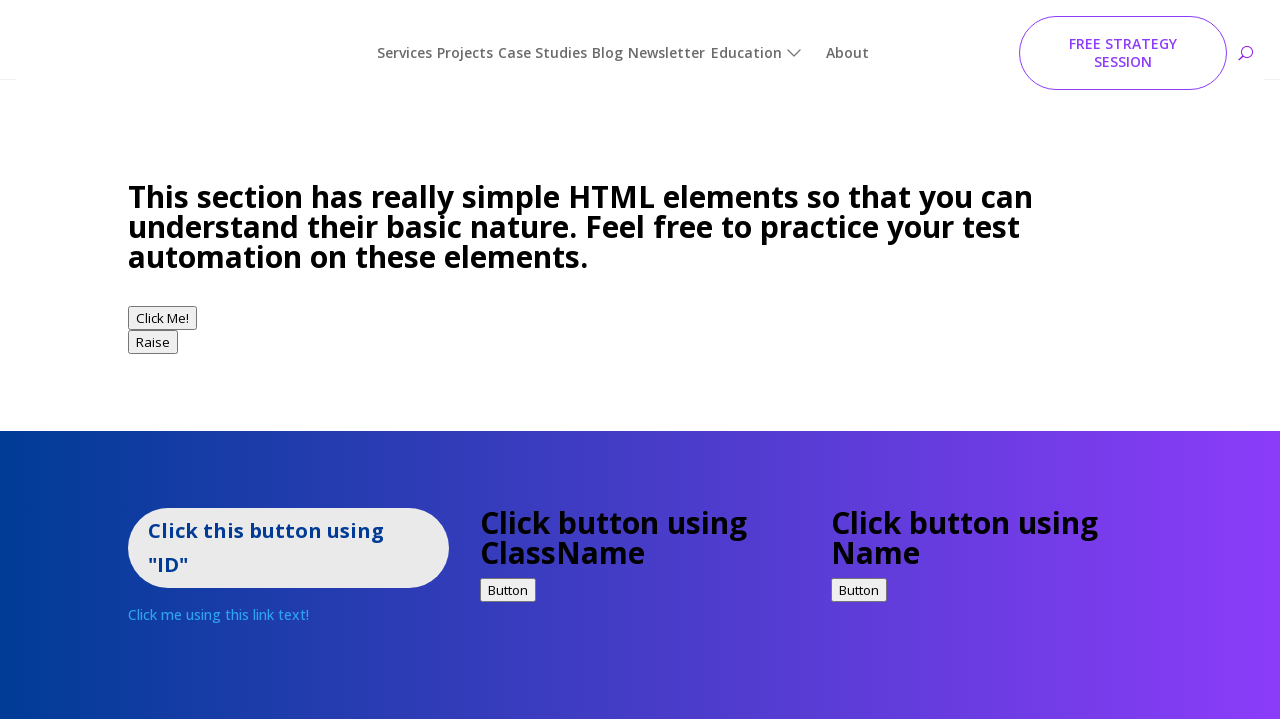

Dropdown element loaded and ready
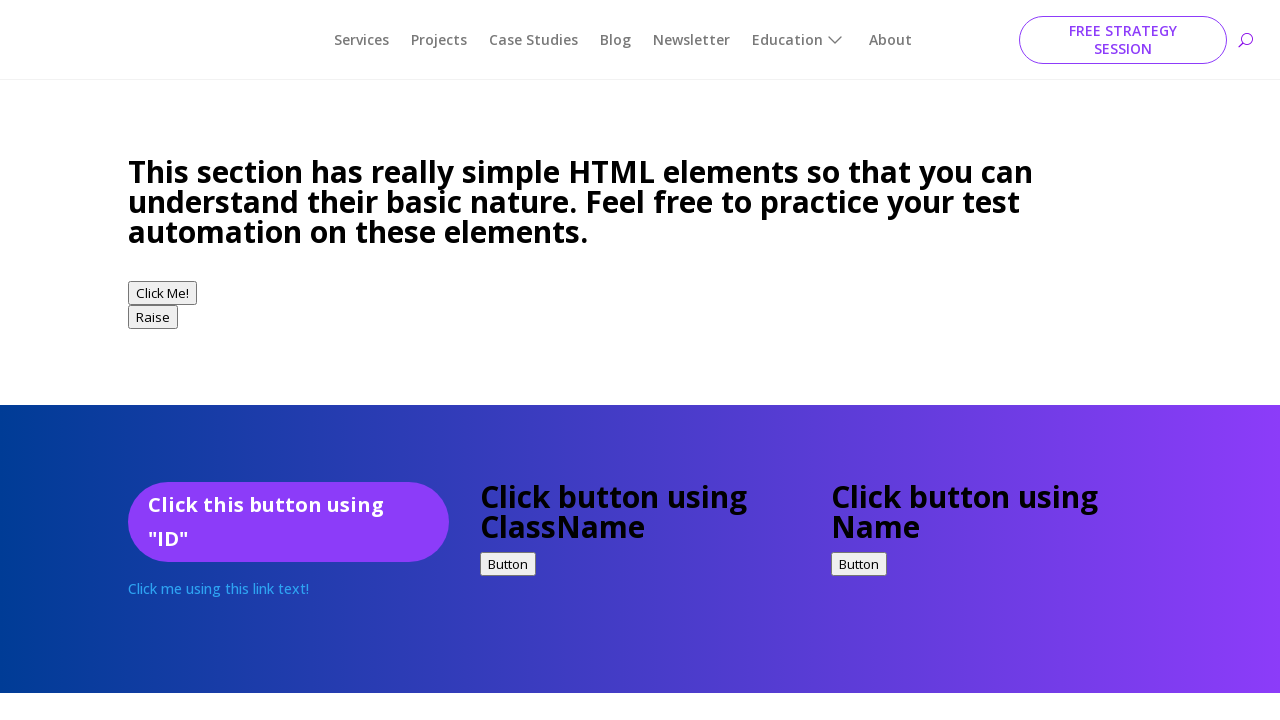

Clicked on dropdown to open options at (158, 361) on select
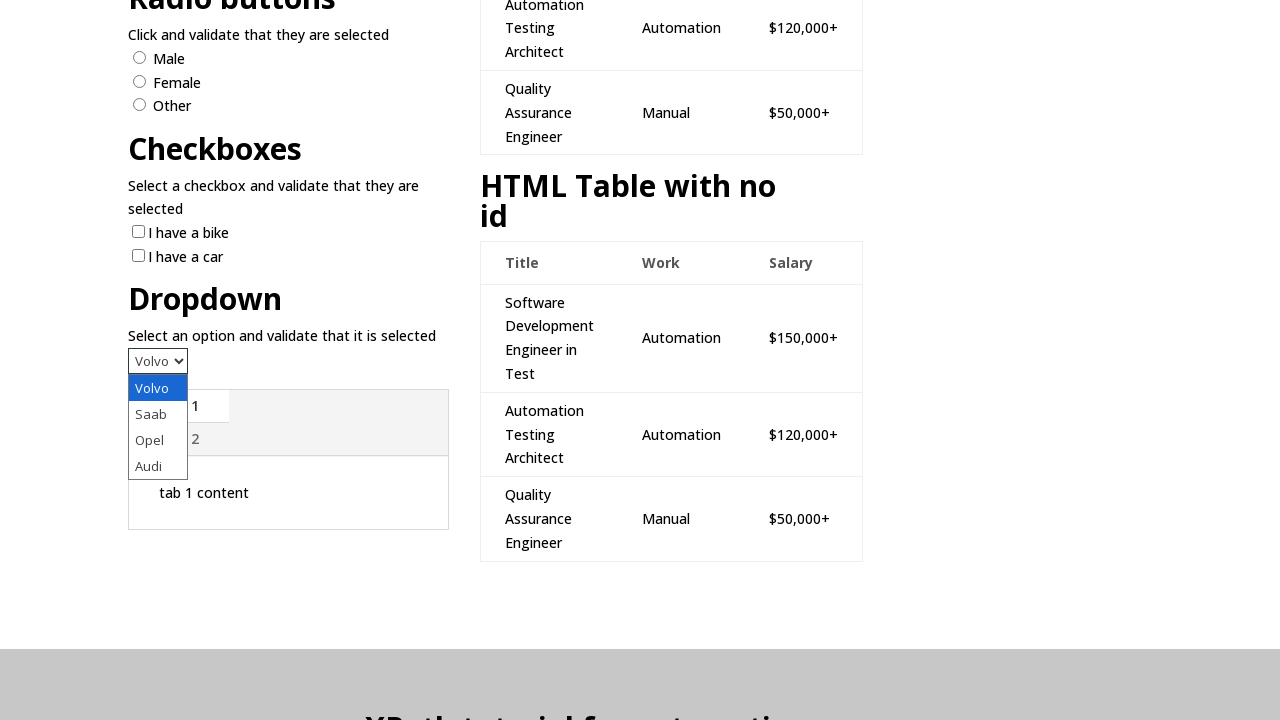

Selected 'Opel' from dropdown options on select
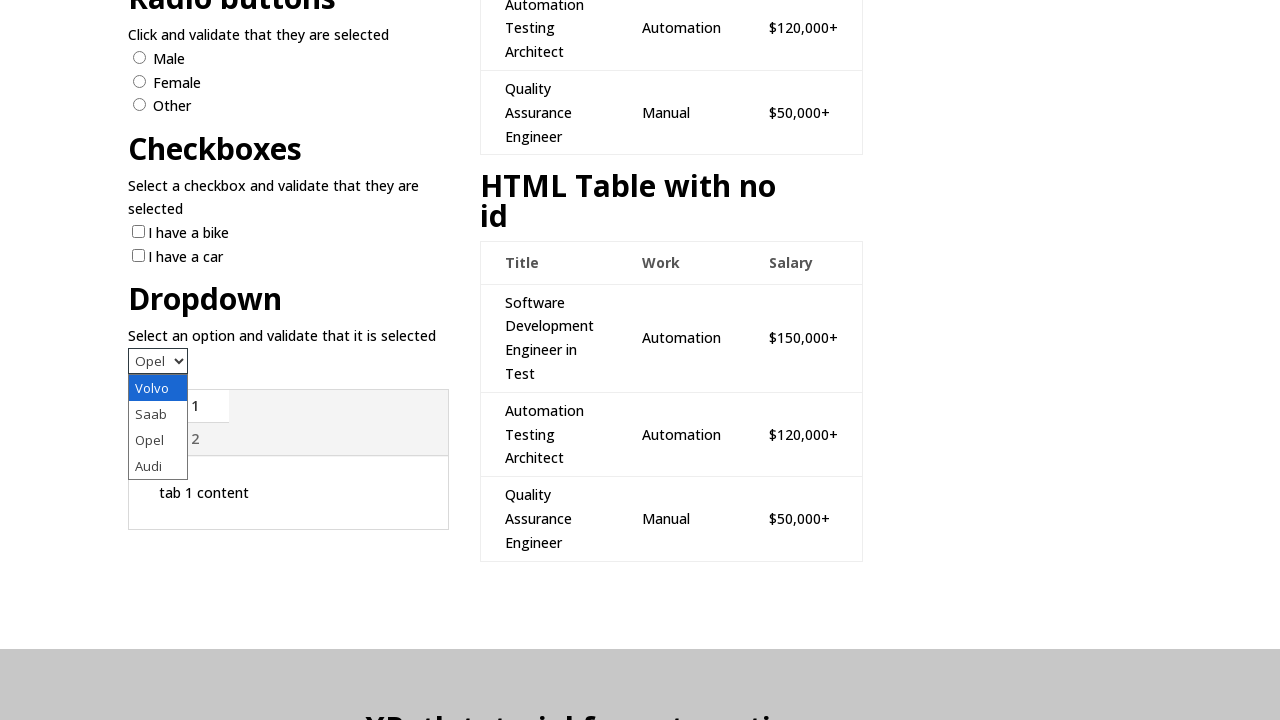

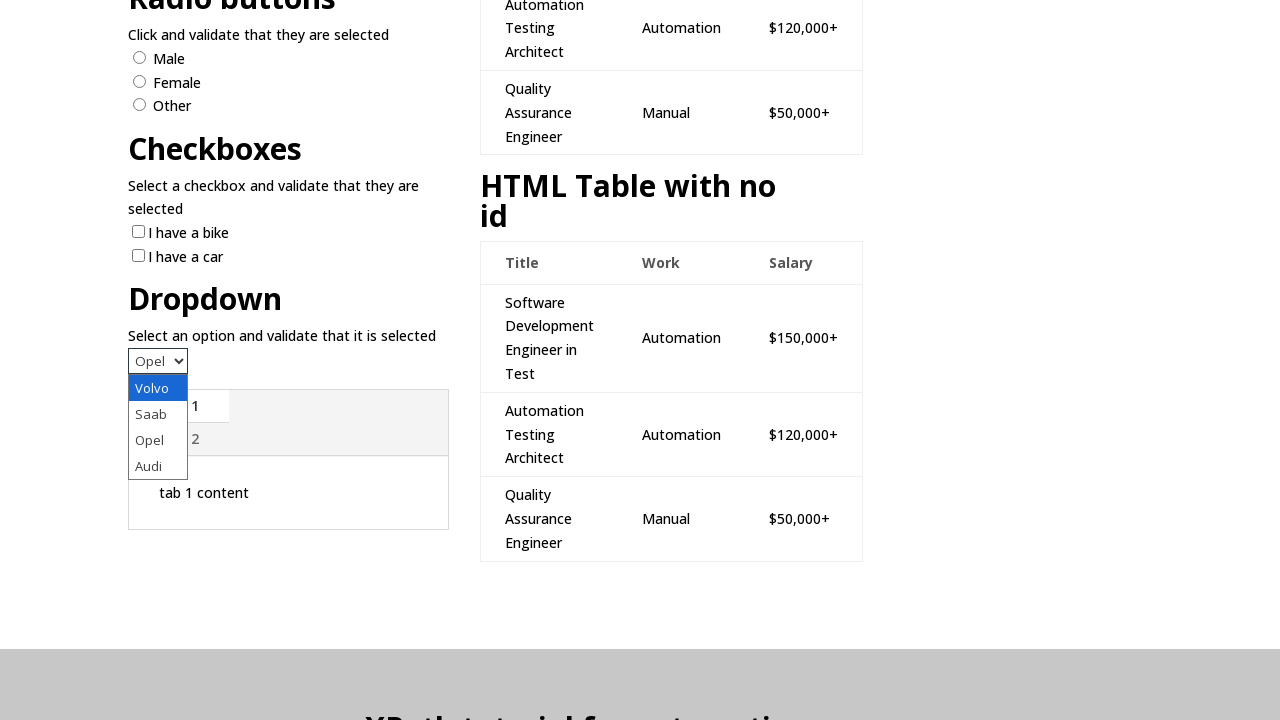